Fills out and submits a newsletter signup form with first name, last name, and email

Starting URL: http://secure-retreat-92358.herokuapp.com/

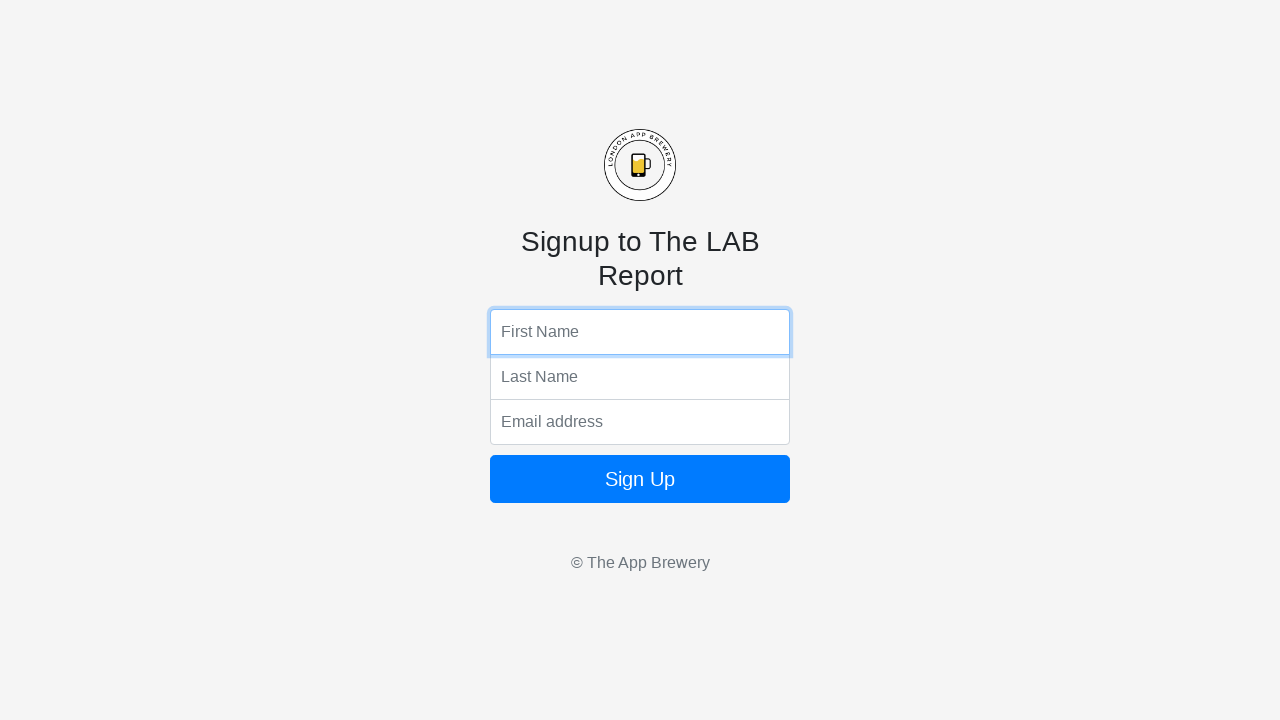

Filled first name field with 'Test' on input[name='fName']
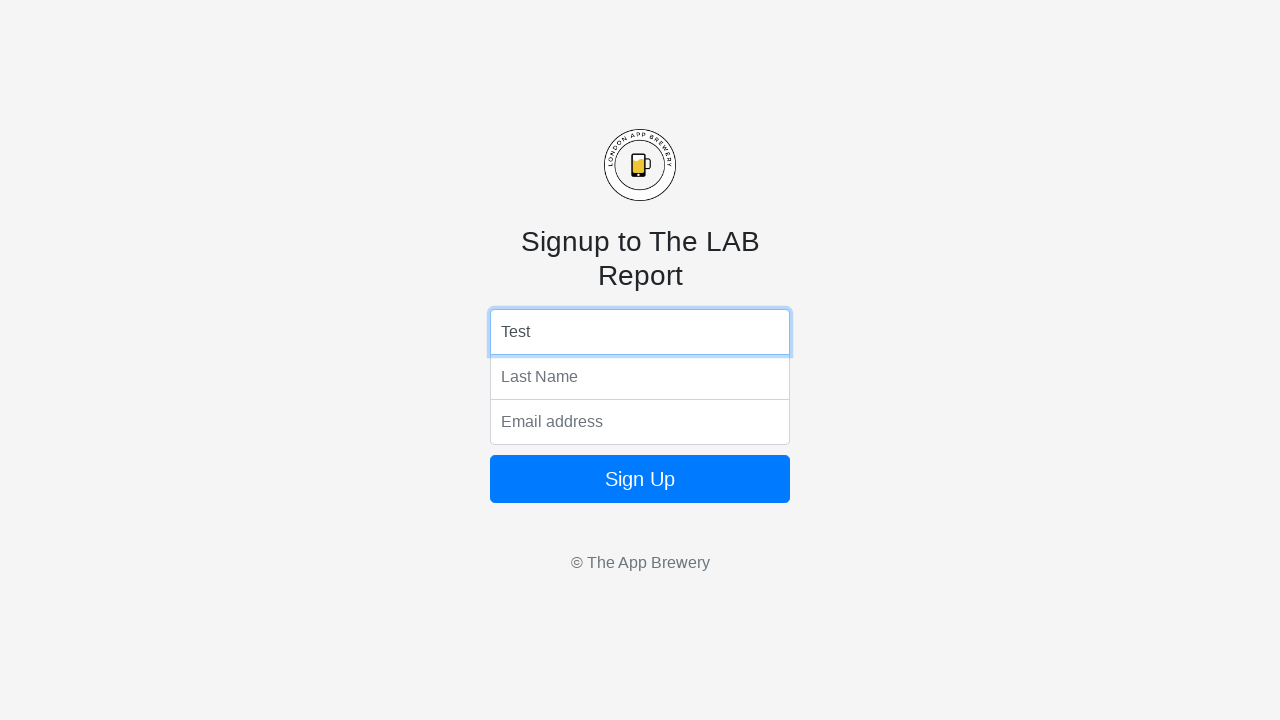

Filled last name field with 'User' on input[name='lName']
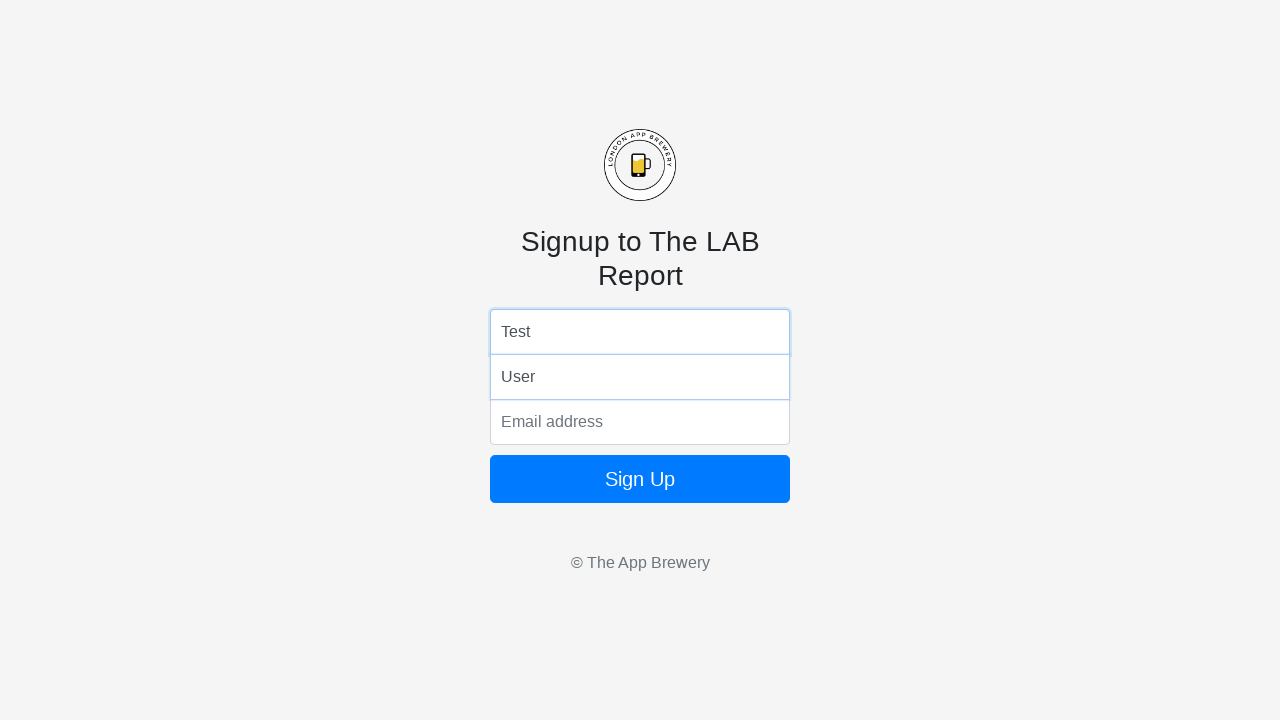

Filled email field with 'TestUser@email.com' on input[name='email']
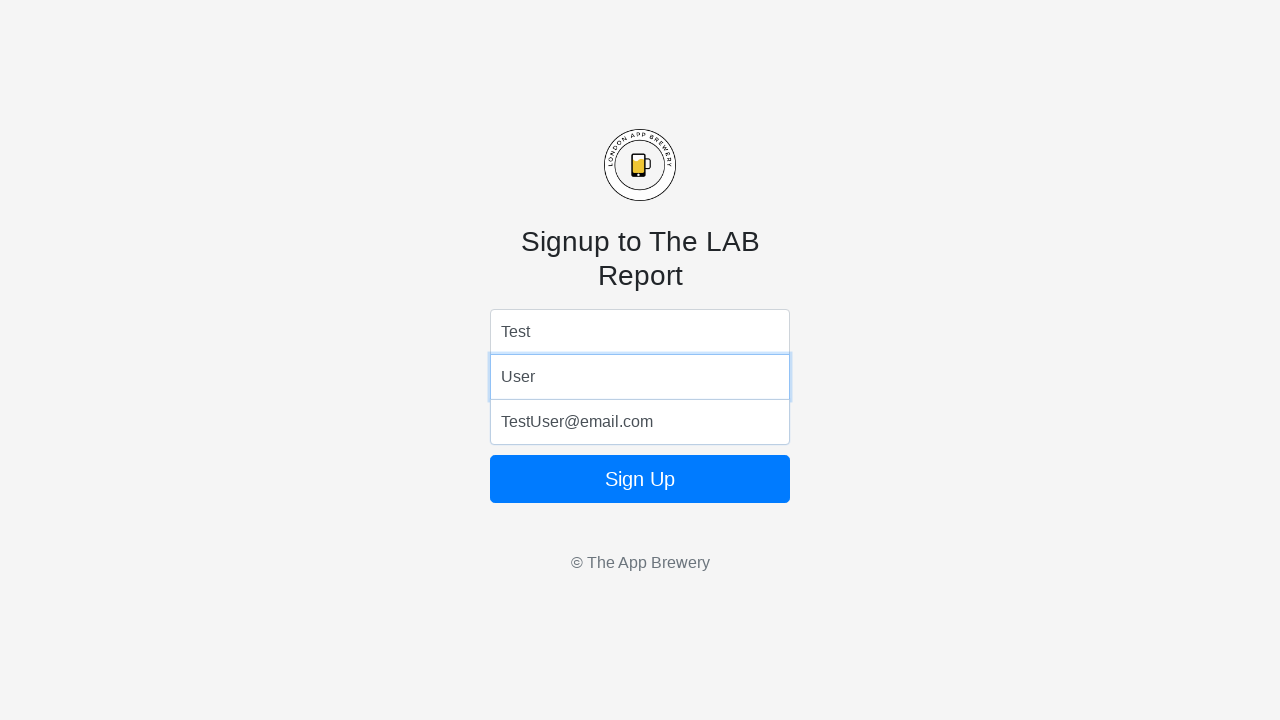

Clicked submit button to send newsletter signup form at (640, 479) on .btn
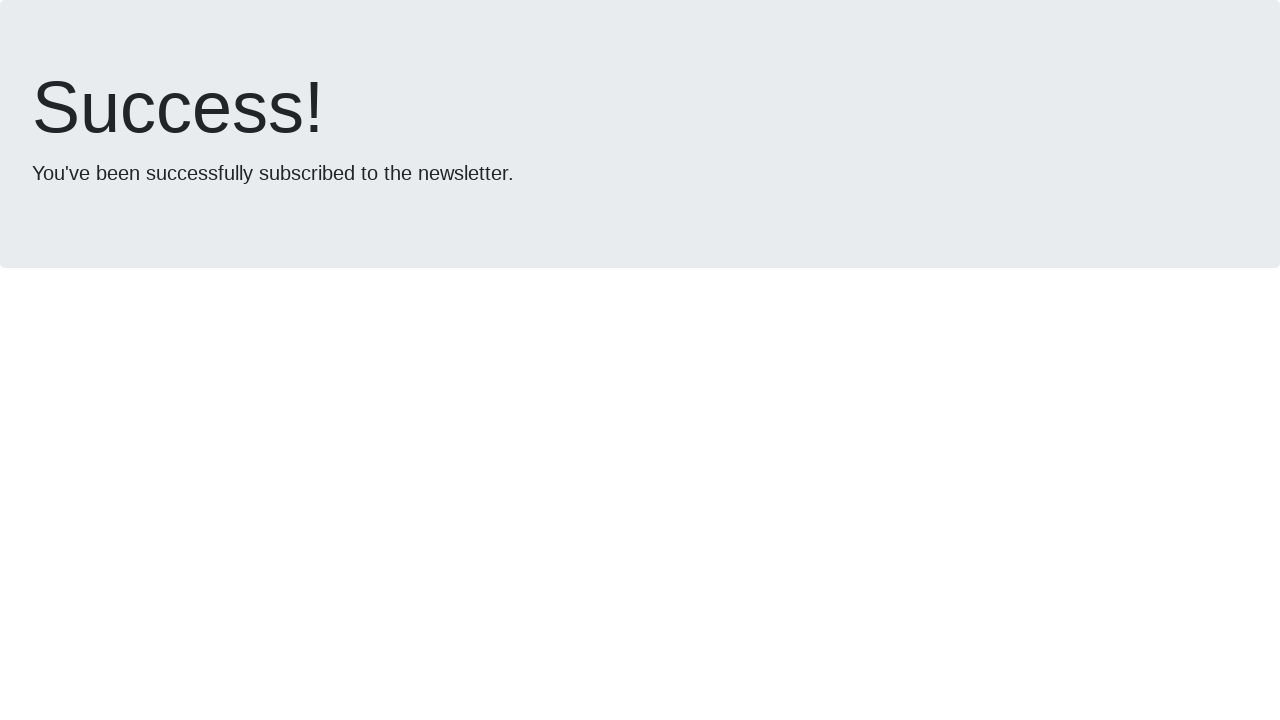

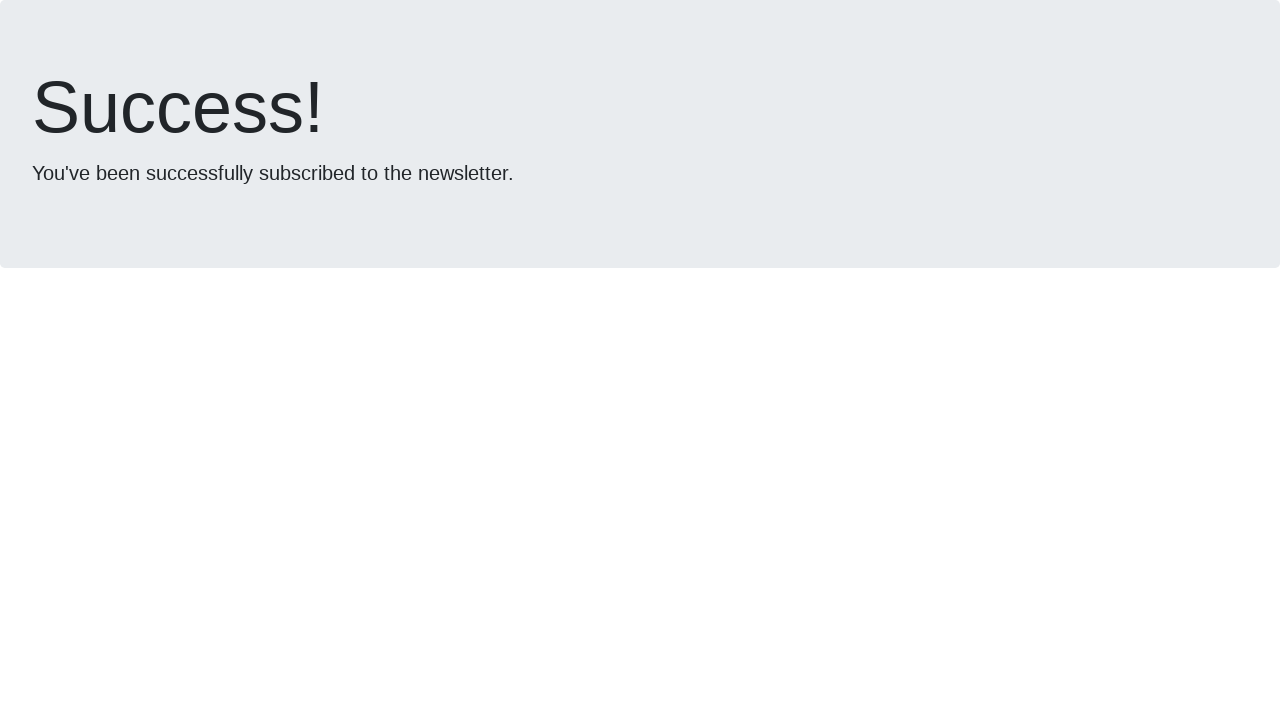